Tests adding a new todo item to a sample todo app by entering text in the input field and pressing Enter, then verifying the item was added

Starting URL: https://lambdatest.github.io/sample-todo-app/

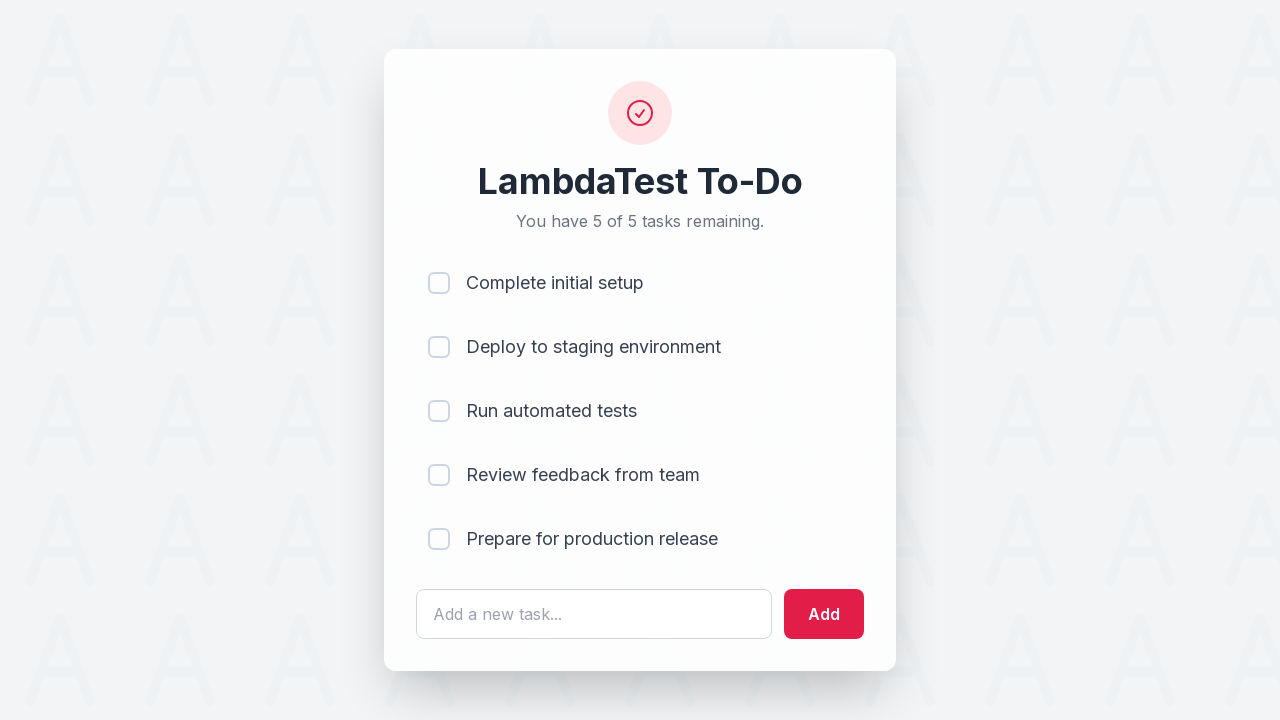

Filled todo input field with 'learn-playwright' on input#sampletodotext
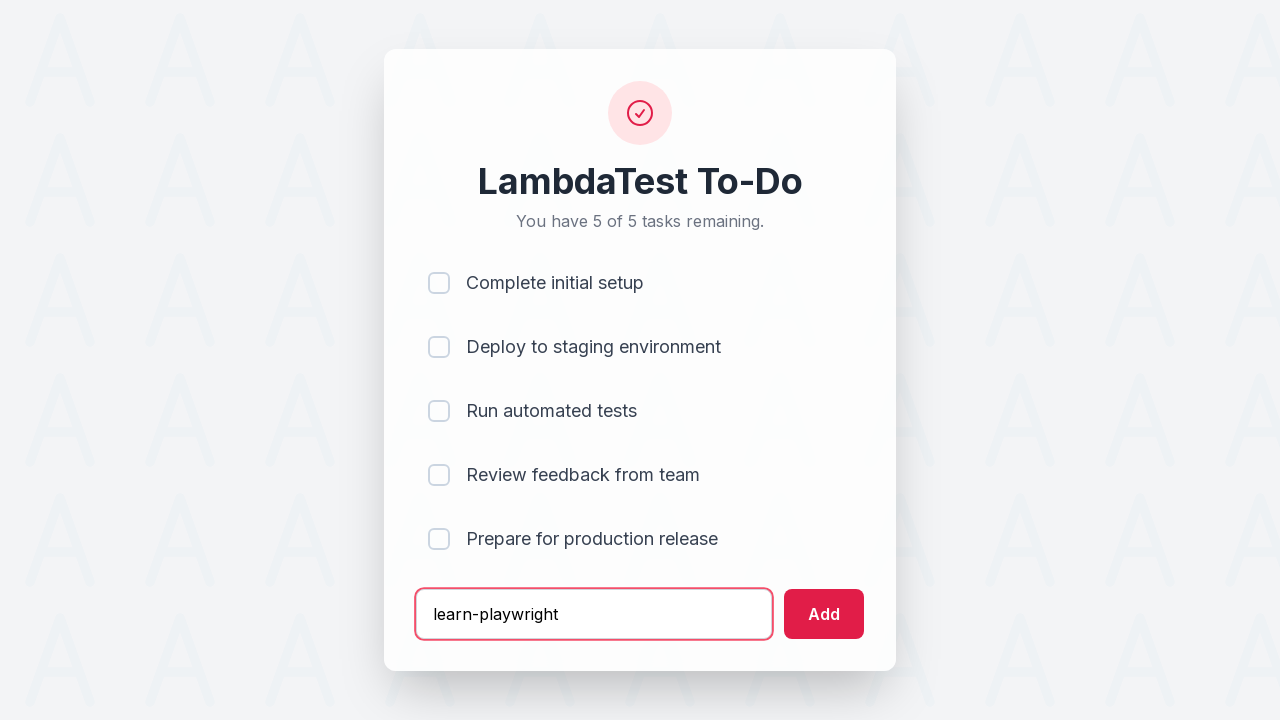

Pressed Enter to add new todo item on input#sampletodotext
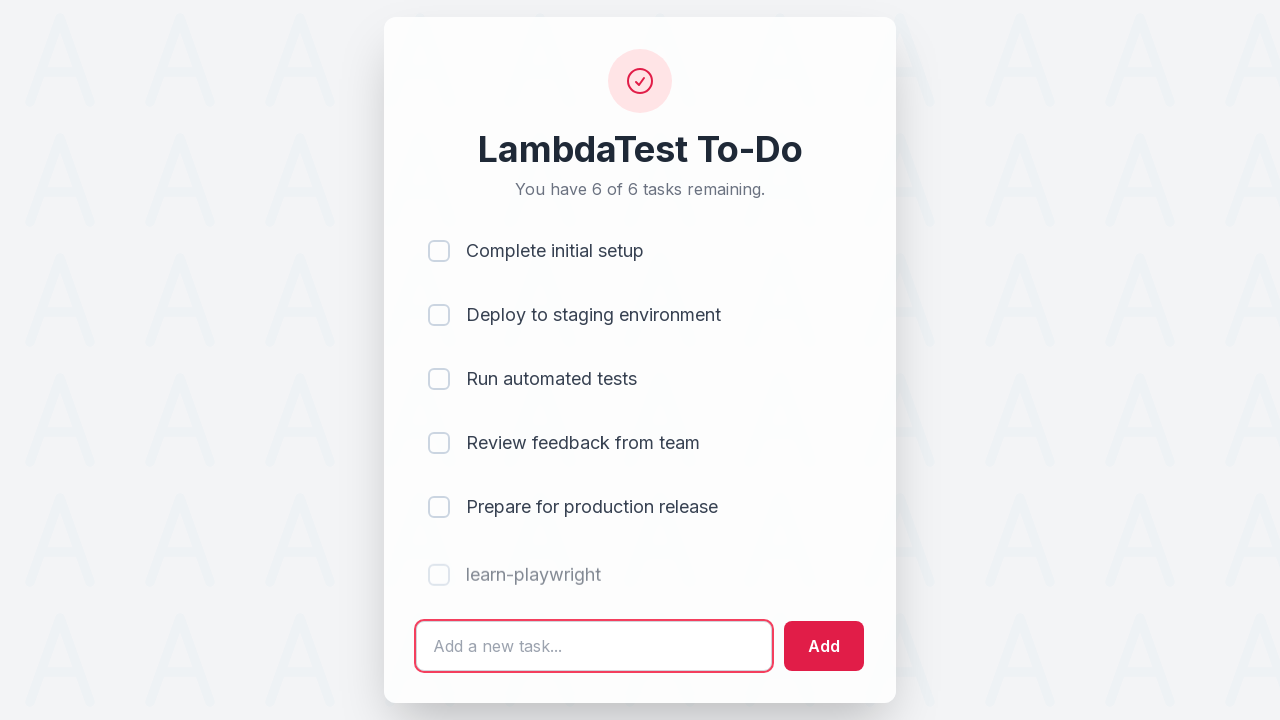

Verified new todo item appeared in the list
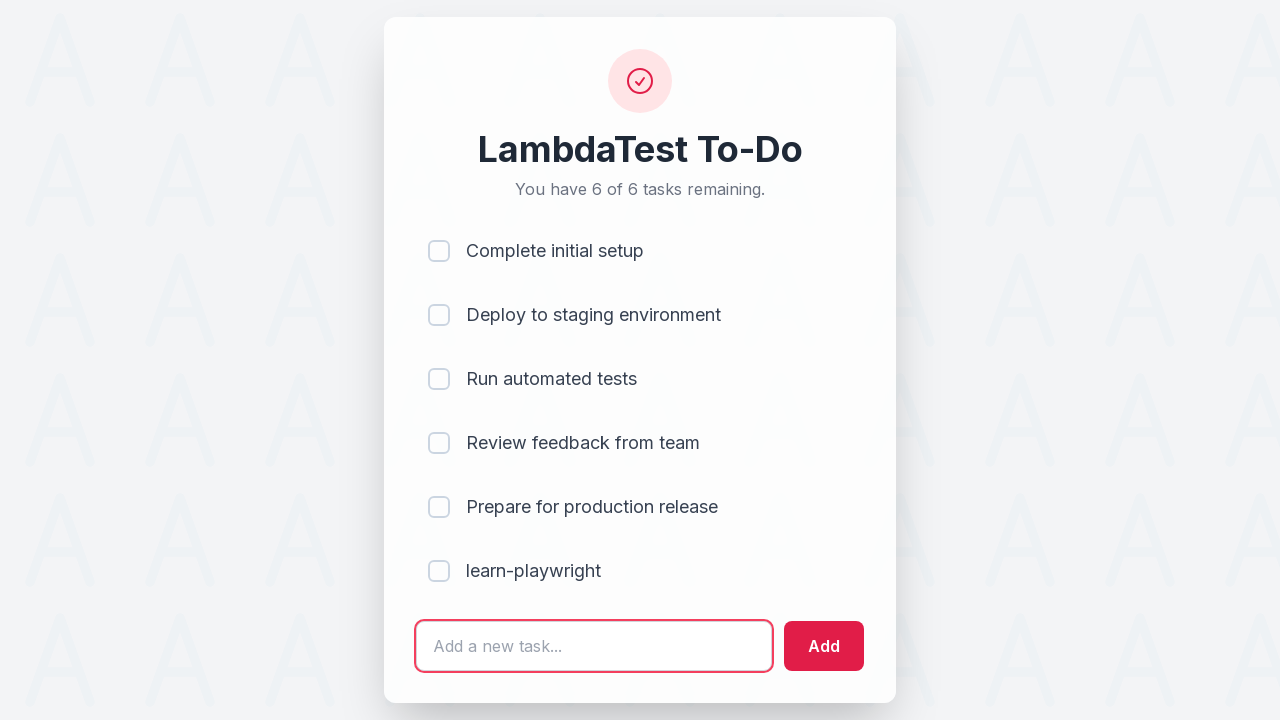

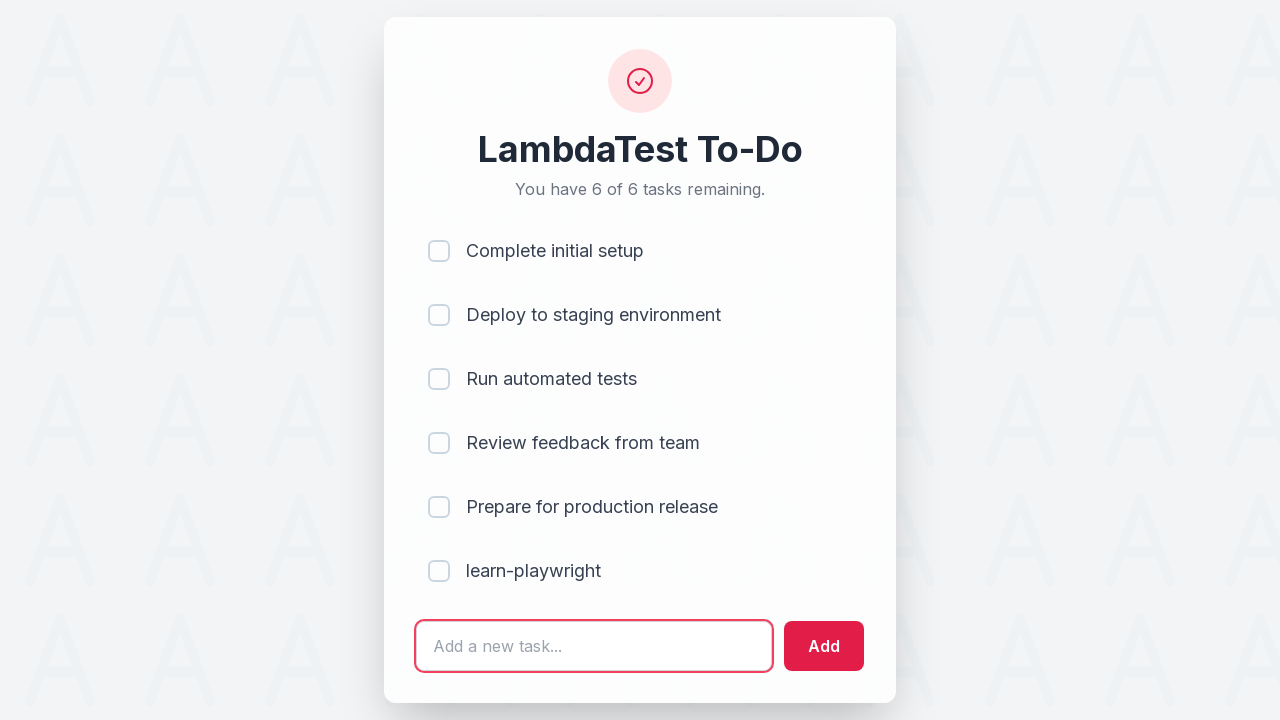